Tests marking all todo items as completed using the "Mark all as complete" checkbox.

Starting URL: https://demo.playwright.dev/todomvc

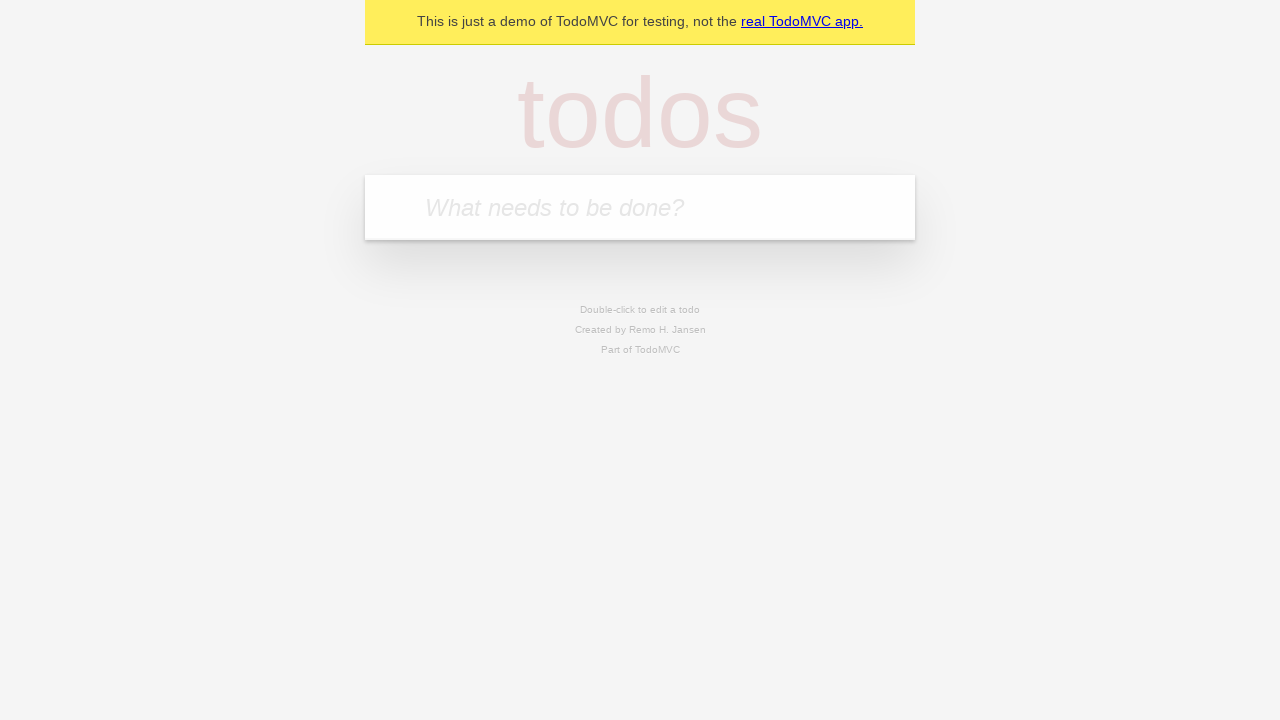

Navigated to TodoMVC demo application
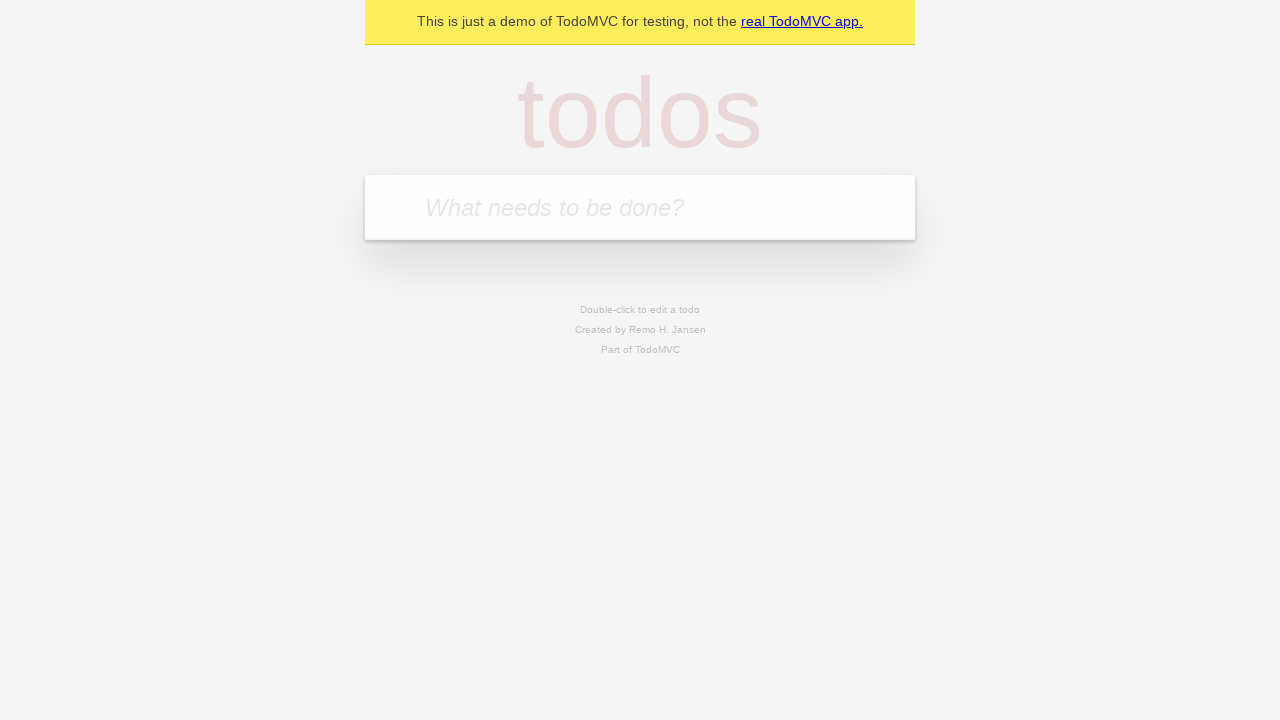

Located the 'What needs to be done?' input field
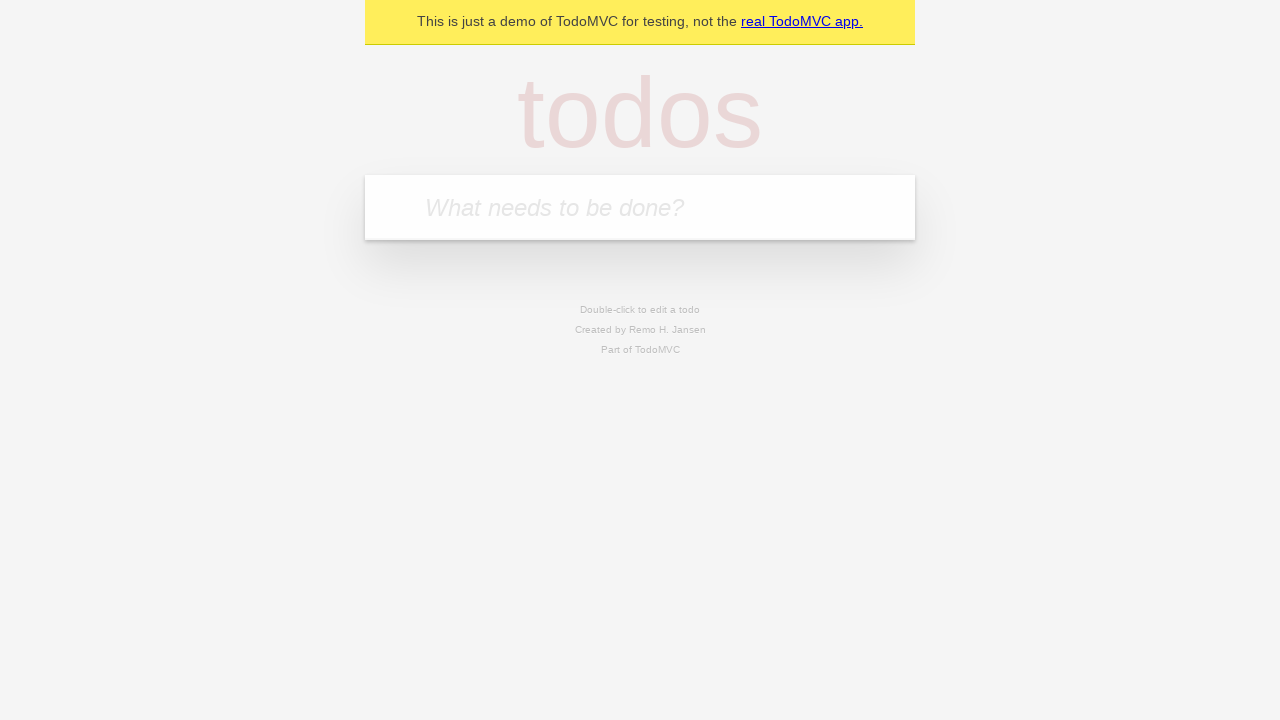

Filled todo input with 'buy some cheese' on internal:attr=[placeholder="What needs to be done?"i]
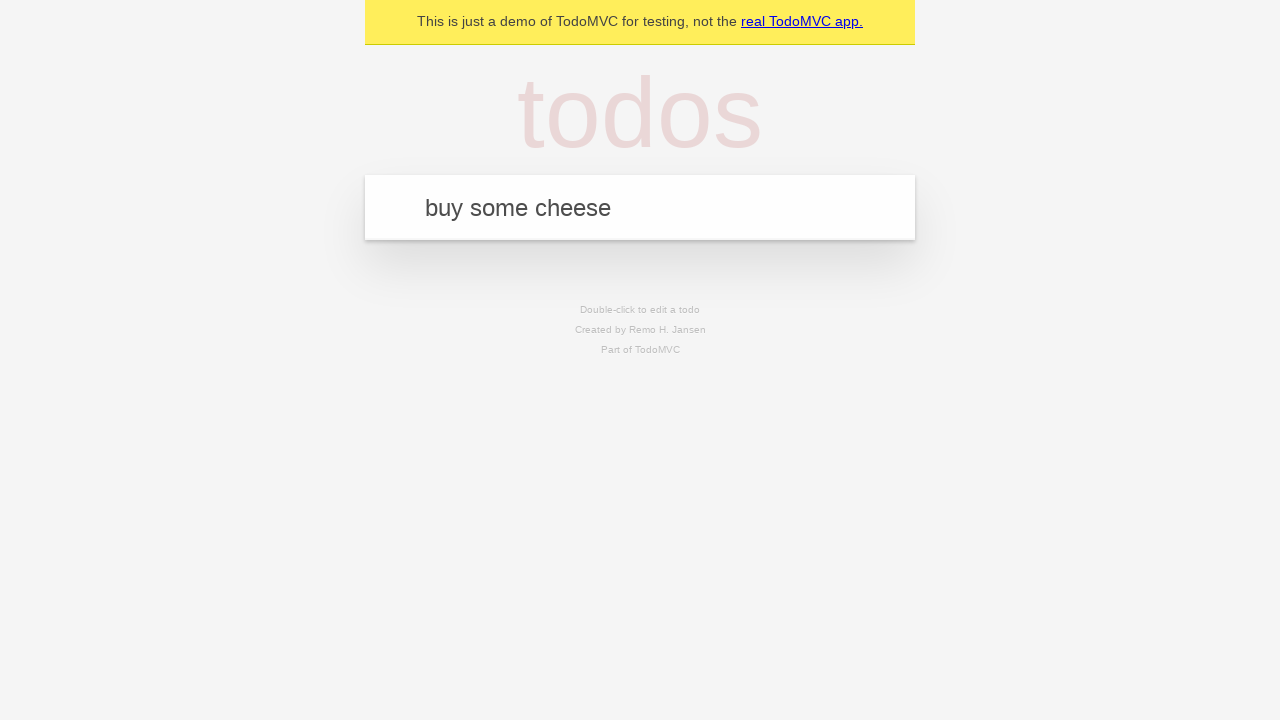

Pressed Enter to add todo 'buy some cheese' on internal:attr=[placeholder="What needs to be done?"i]
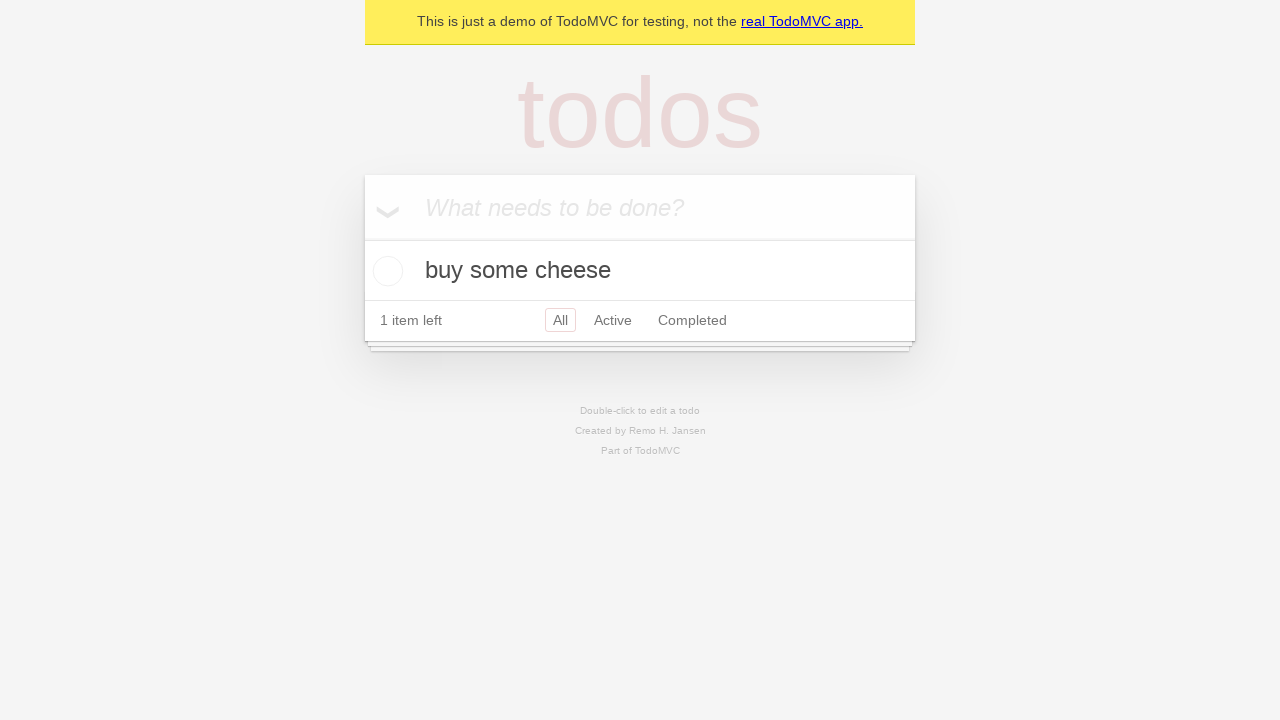

Filled todo input with 'feed the cat' on internal:attr=[placeholder="What needs to be done?"i]
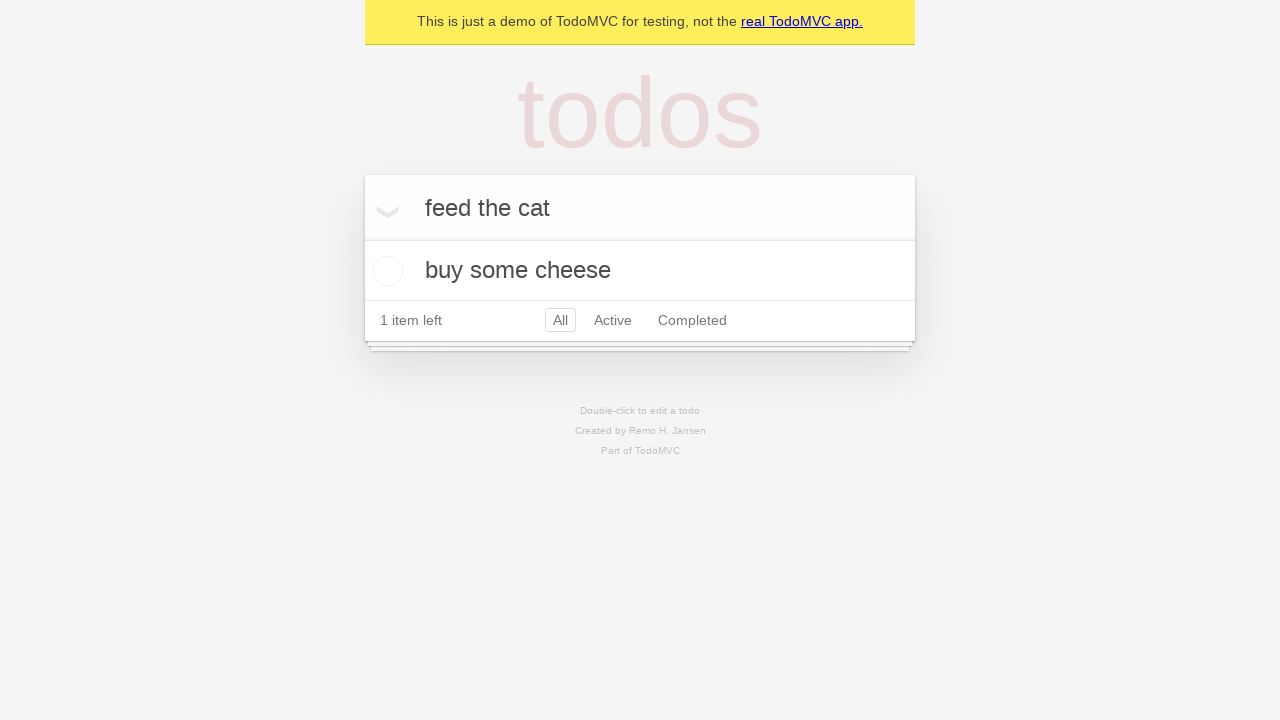

Pressed Enter to add todo 'feed the cat' on internal:attr=[placeholder="What needs to be done?"i]
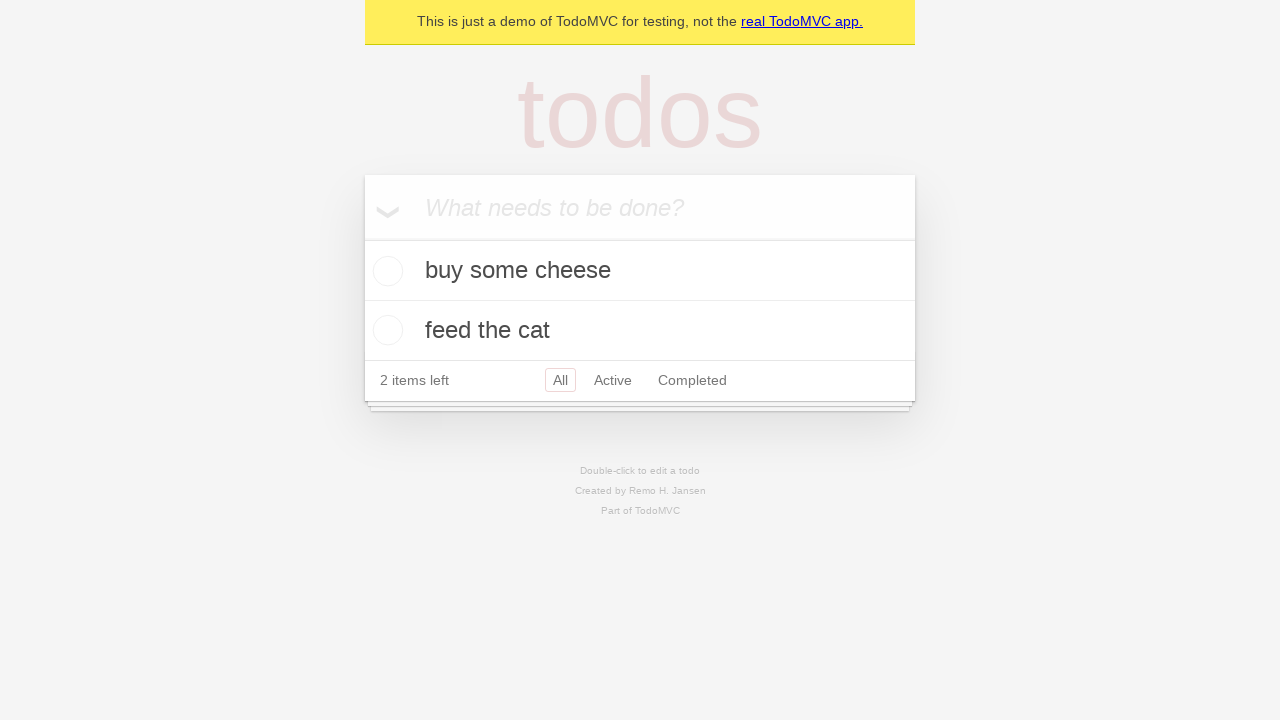

Filled todo input with 'book a doctors appointment' on internal:attr=[placeholder="What needs to be done?"i]
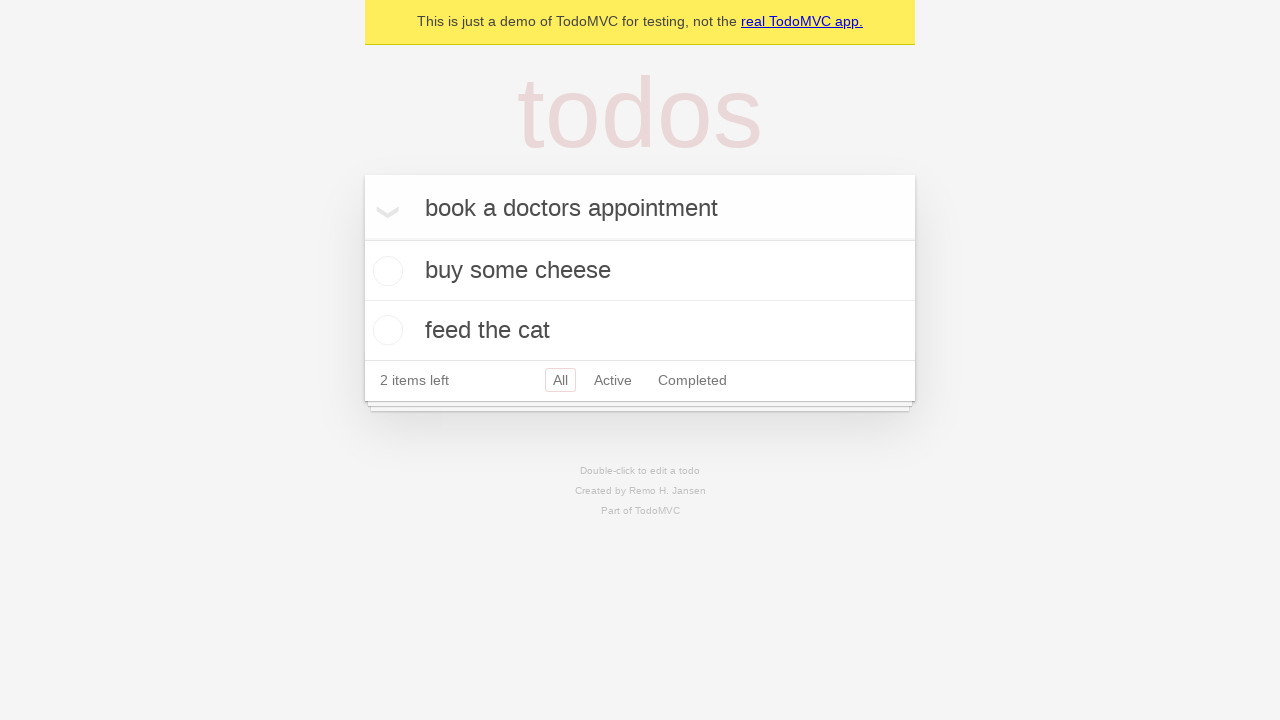

Pressed Enter to add todo 'book a doctors appointment' on internal:attr=[placeholder="What needs to be done?"i]
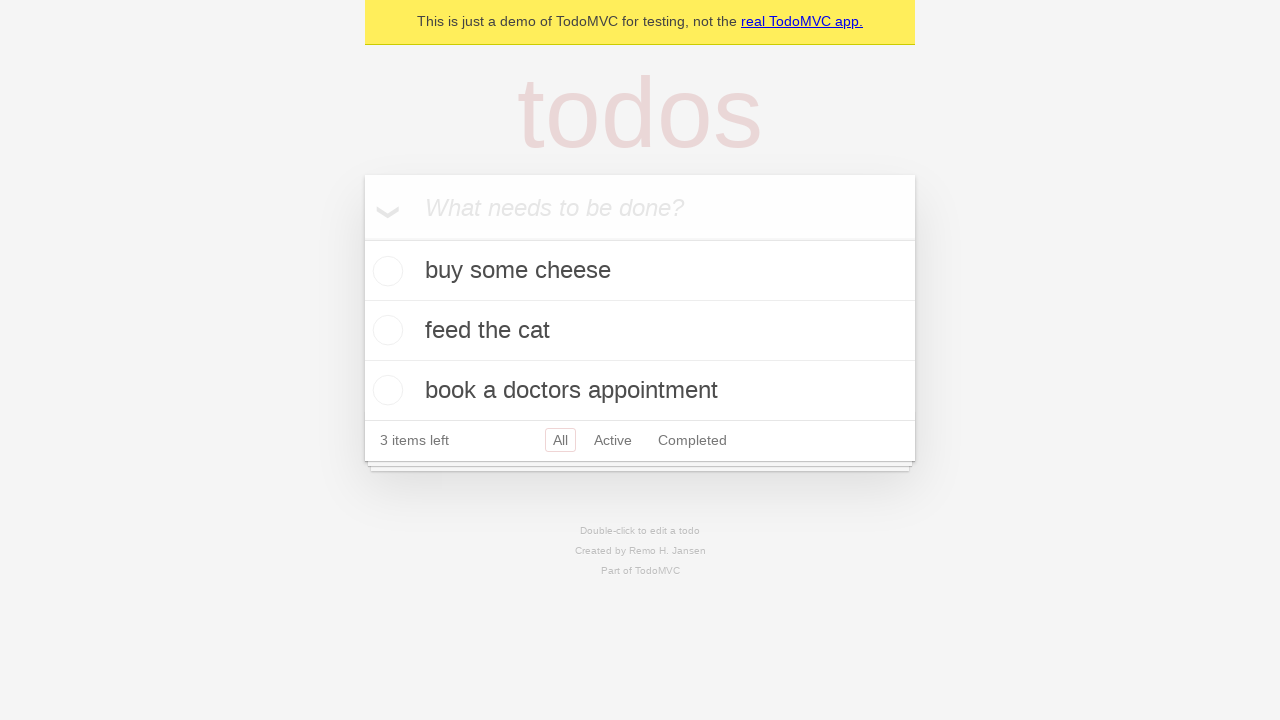

All 3 todo items successfully added and visible
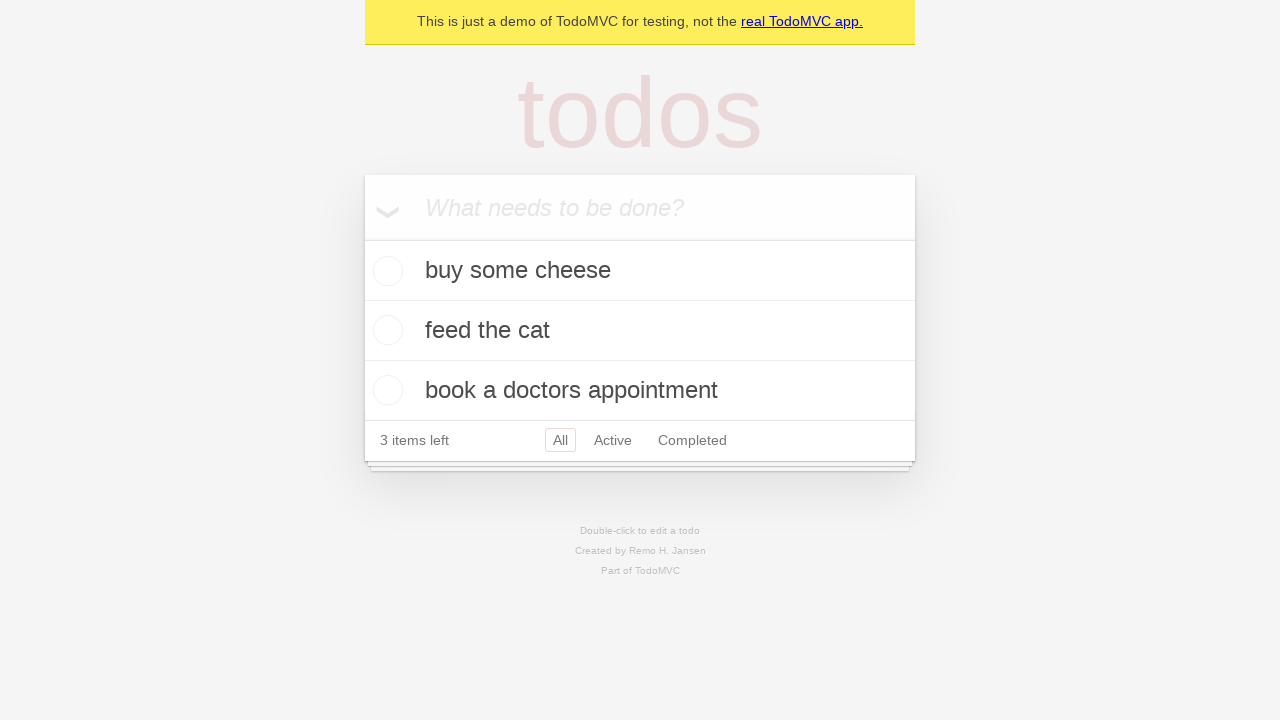

Clicked 'Mark all as complete' checkbox at (362, 238) on internal:label="Mark all as complete"i
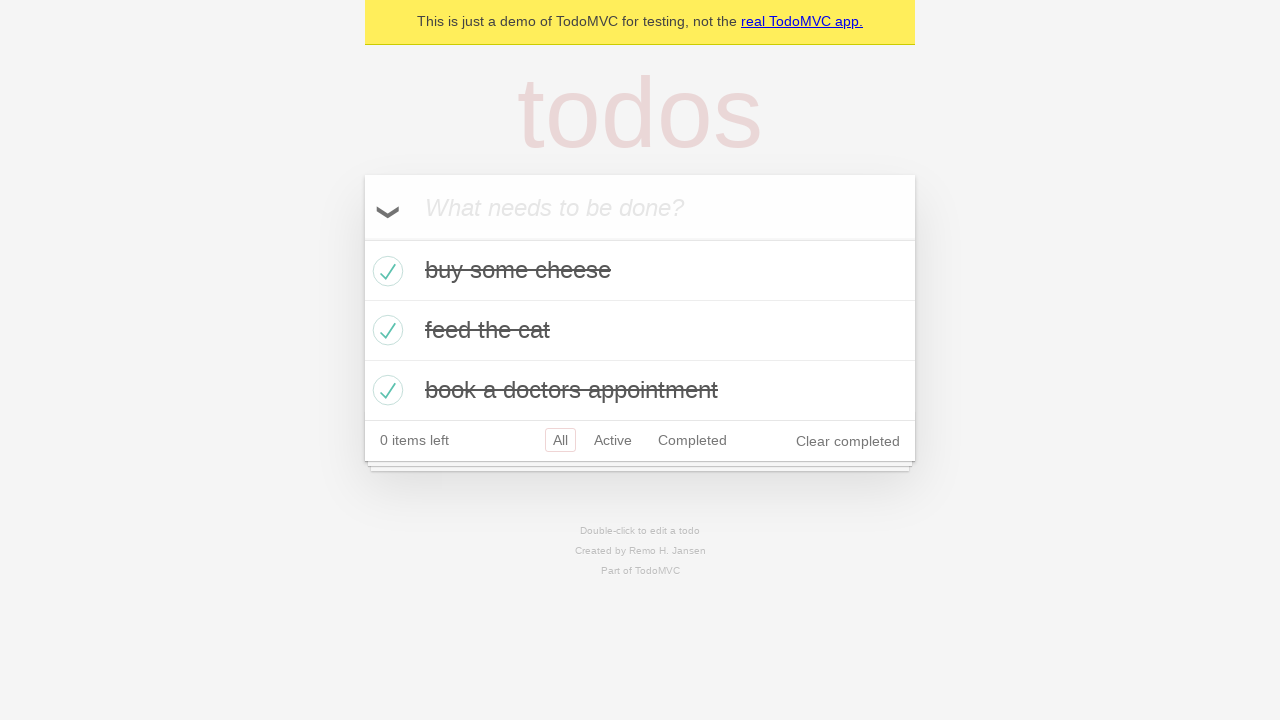

All 3 todo items marked as completed
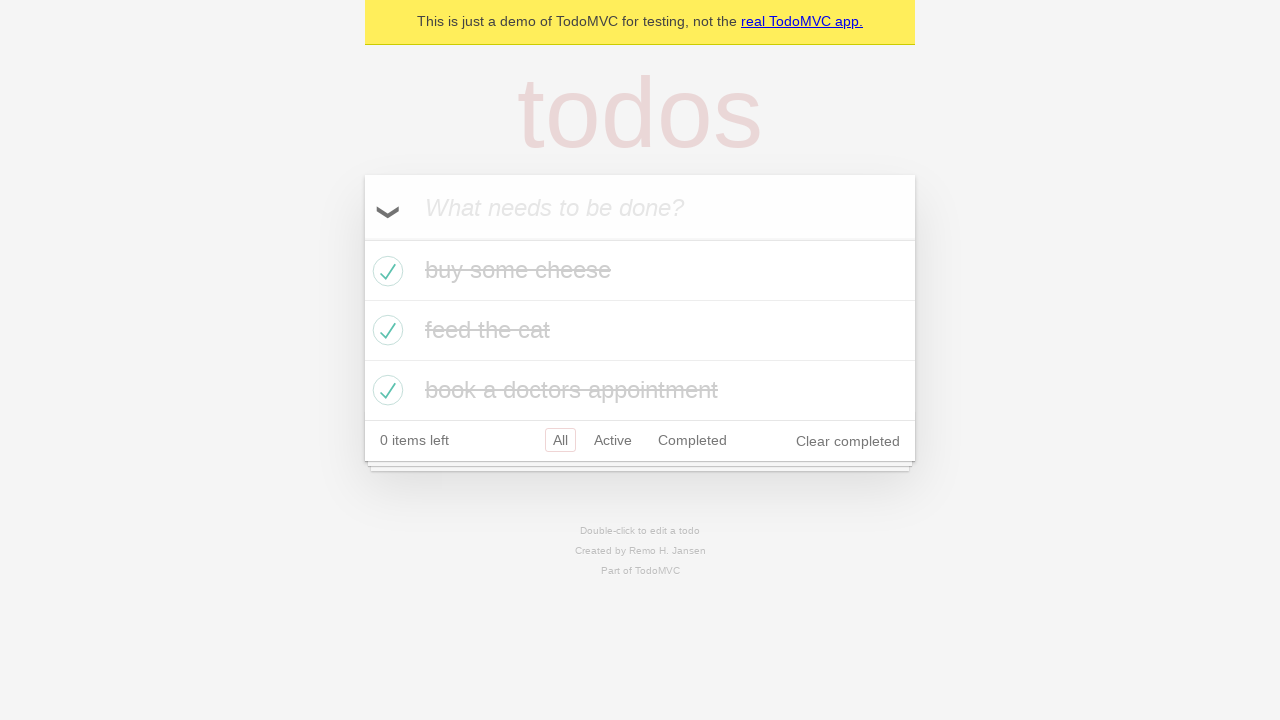

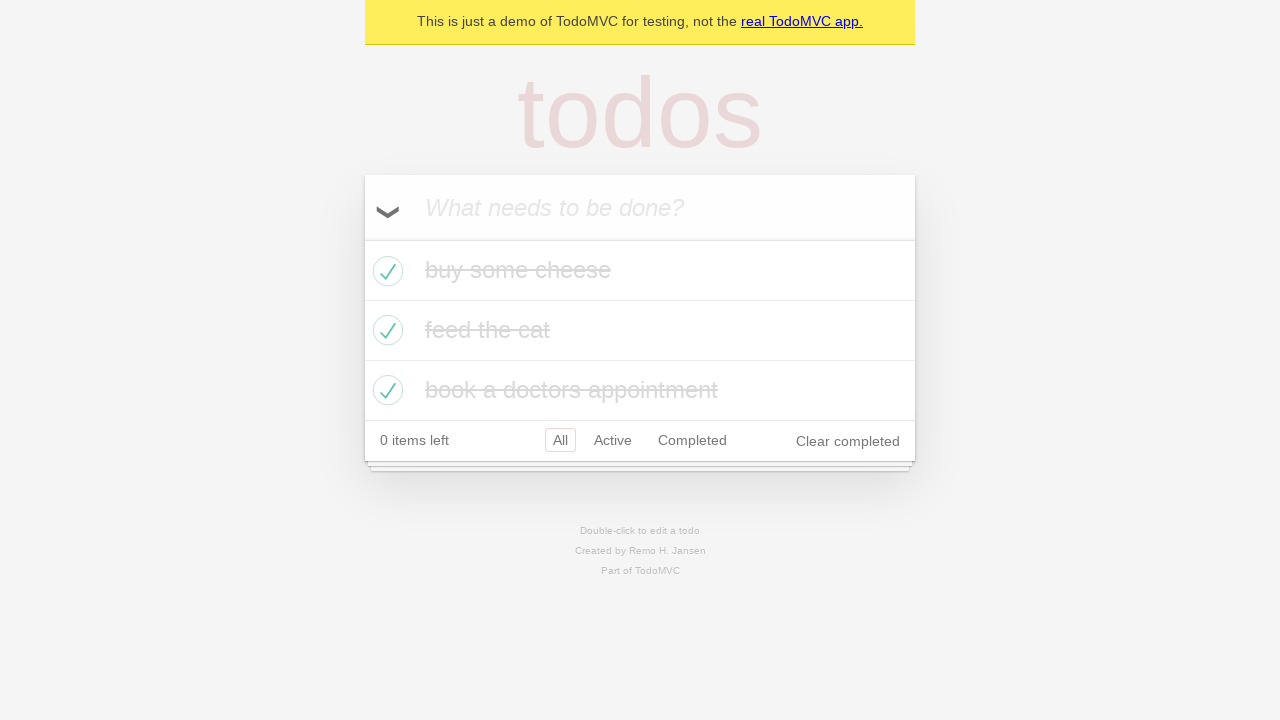